Navigates to W3Schools HTML radio button example page and interacts with the radio button elements within the iframe to verify they are present and accessible.

Starting URL: https://www.w3schools.com/html/tryit.asp?filename=tryhtml_form_radio

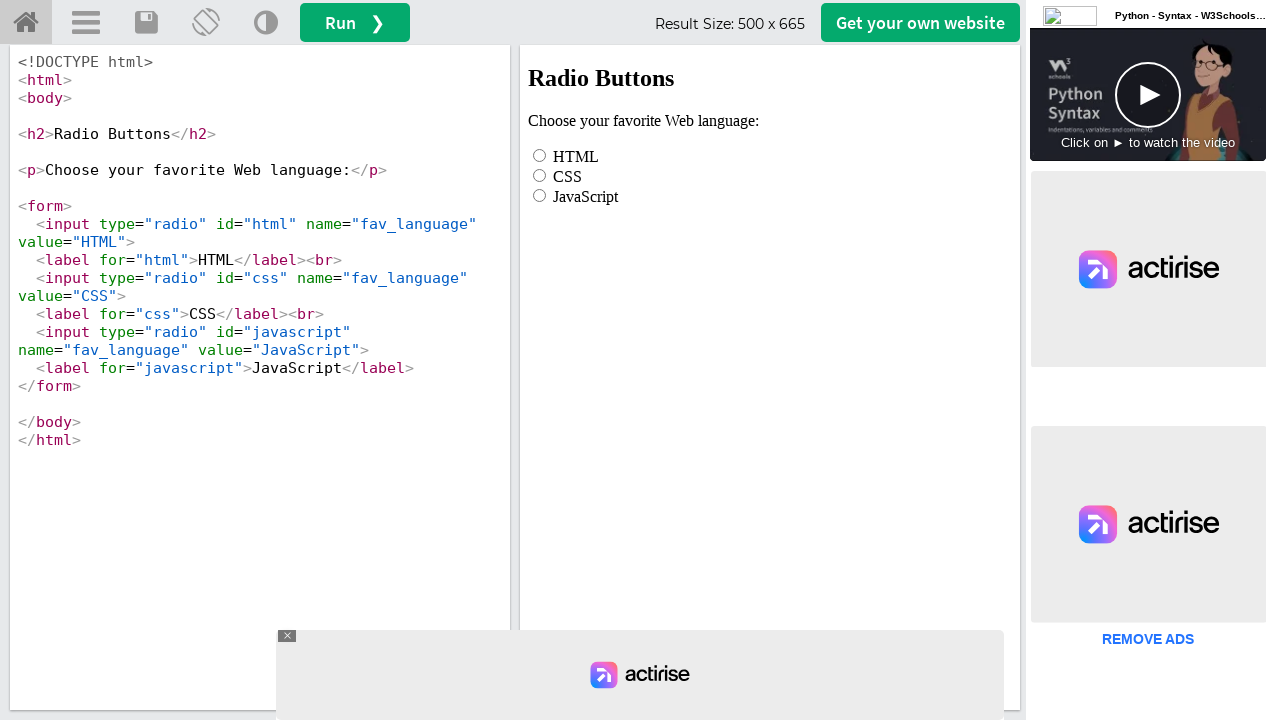

Waited for iframe#iframeResult to load
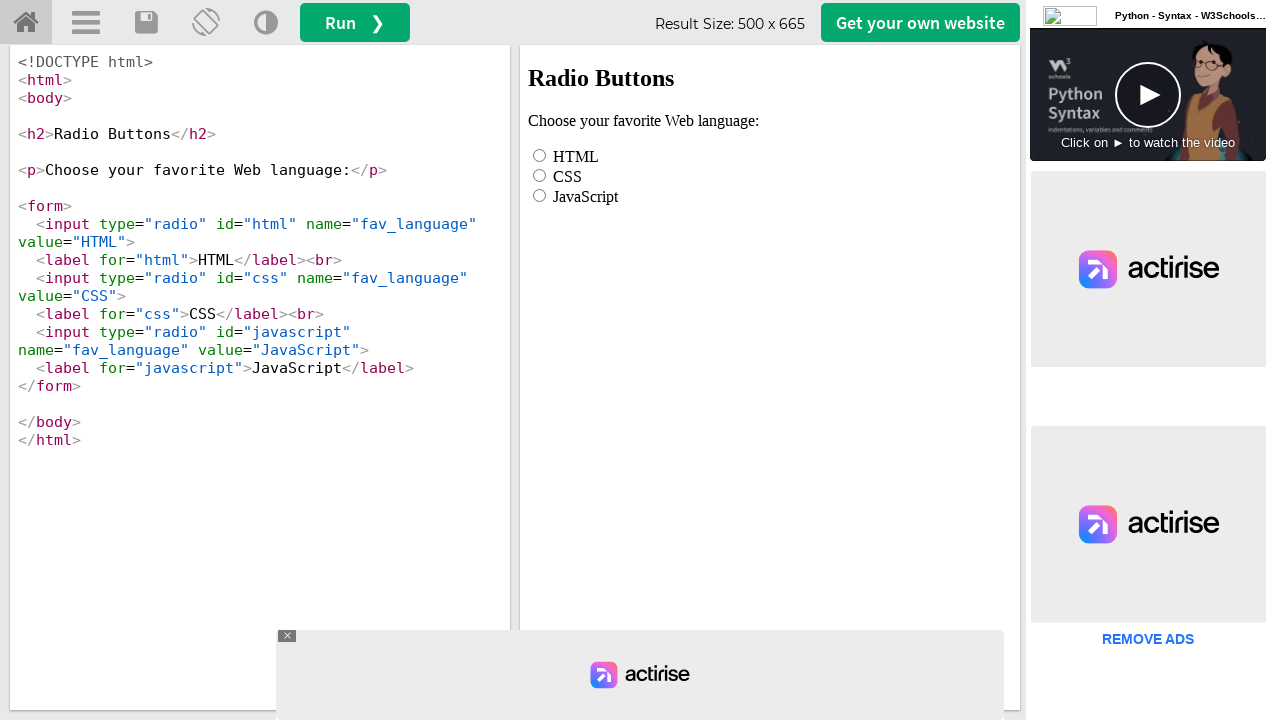

Located iframe#iframeResult frame
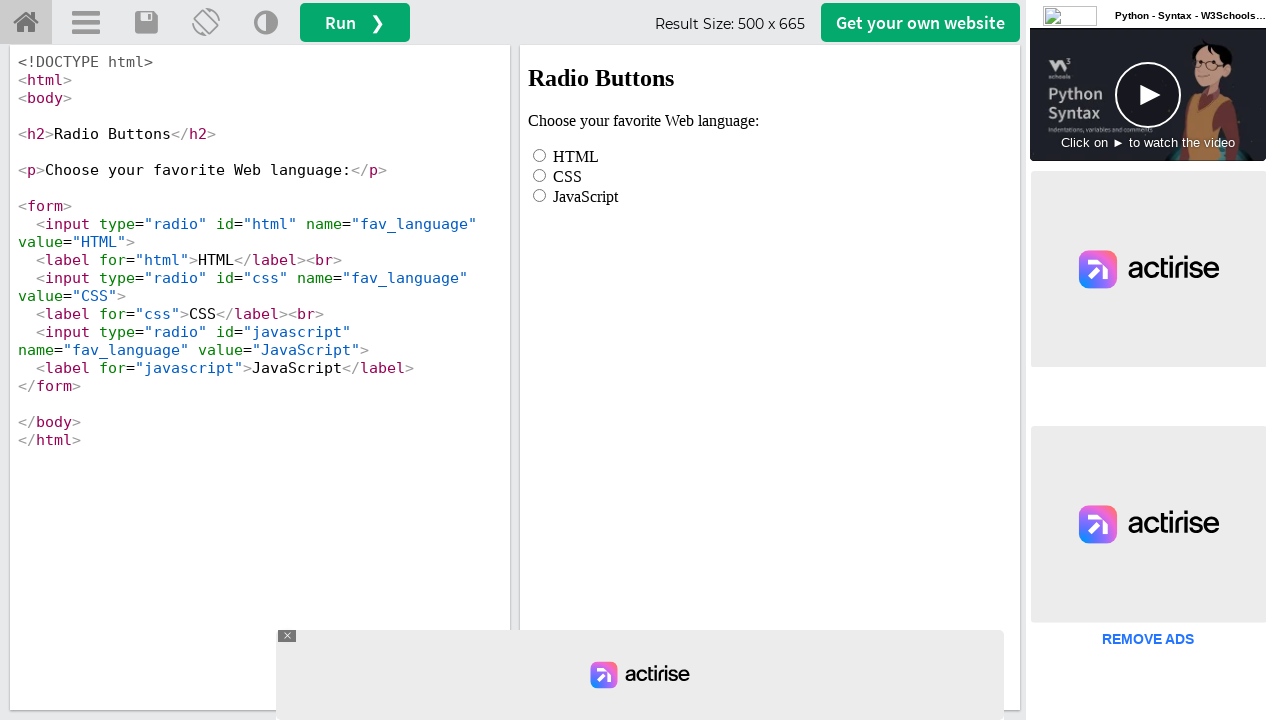

Waited for radio buttons with name 'fav_language' to be present
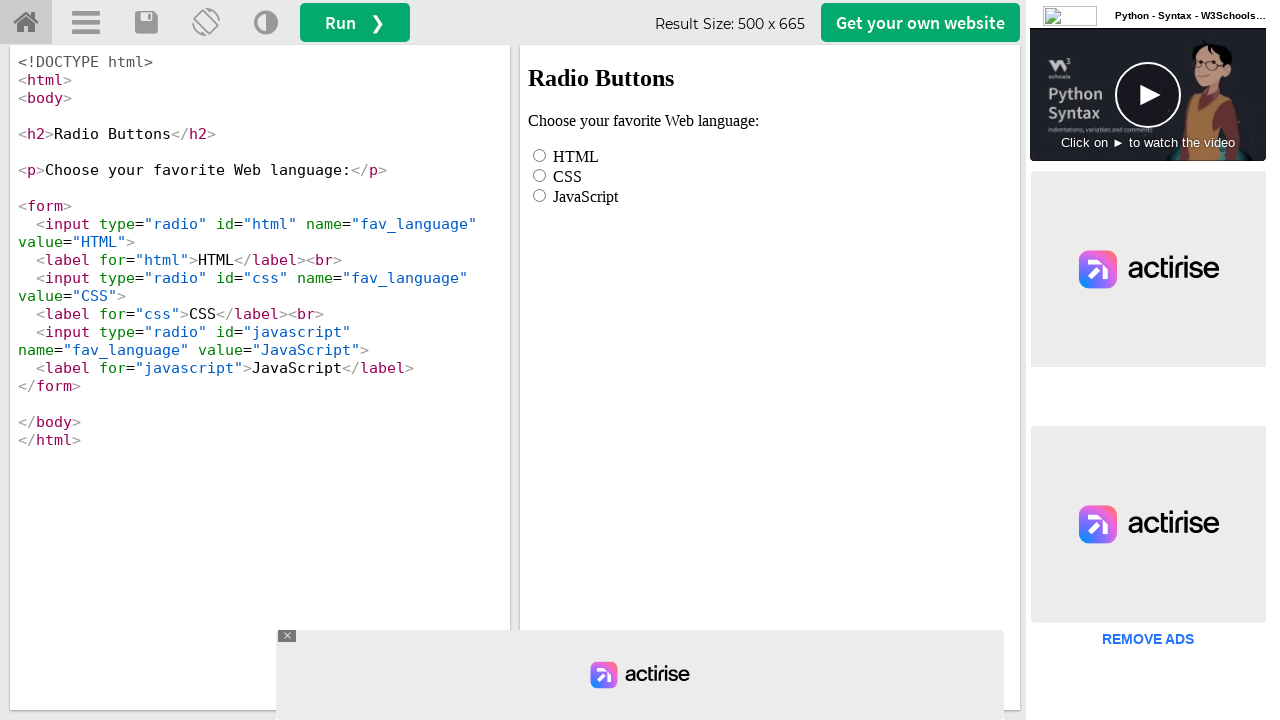

Clicked HTML radio button option at (540, 155) on iframe#iframeResult >> internal:control=enter-frame >> input[name='fav_language'
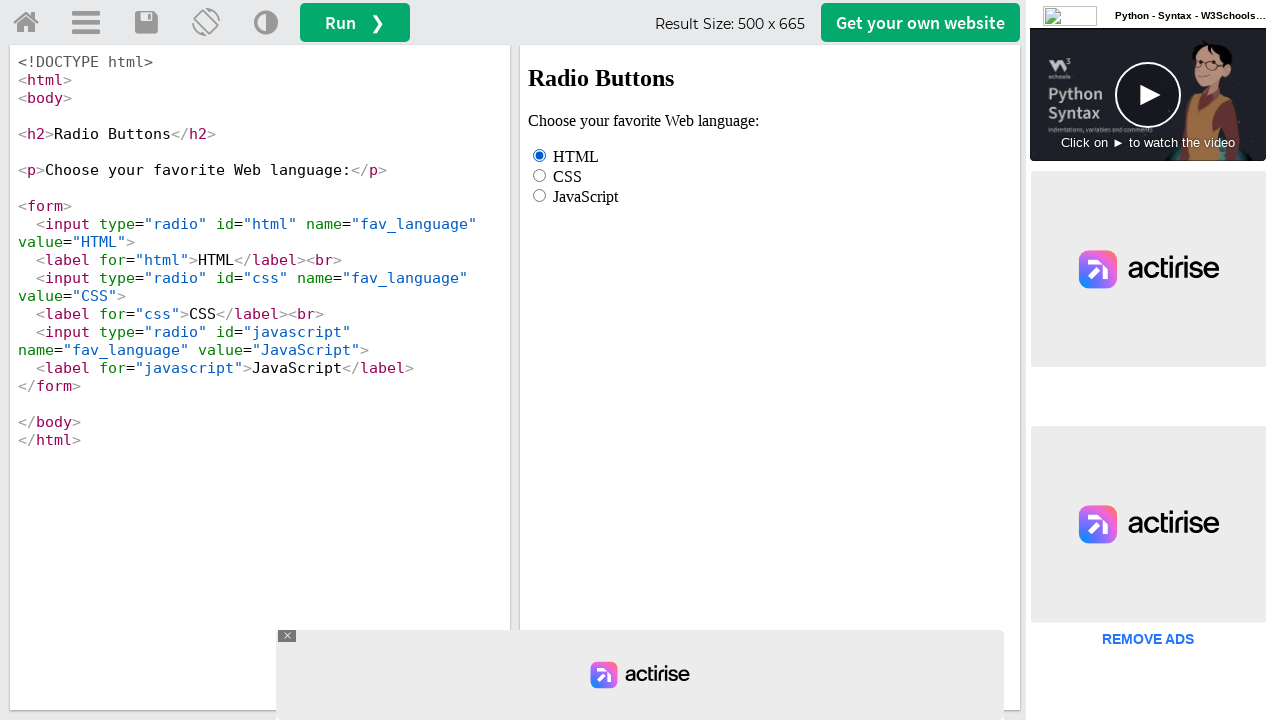

Clicked CSS radio button option at (540, 175) on iframe#iframeResult >> internal:control=enter-frame >> input[name='fav_language'
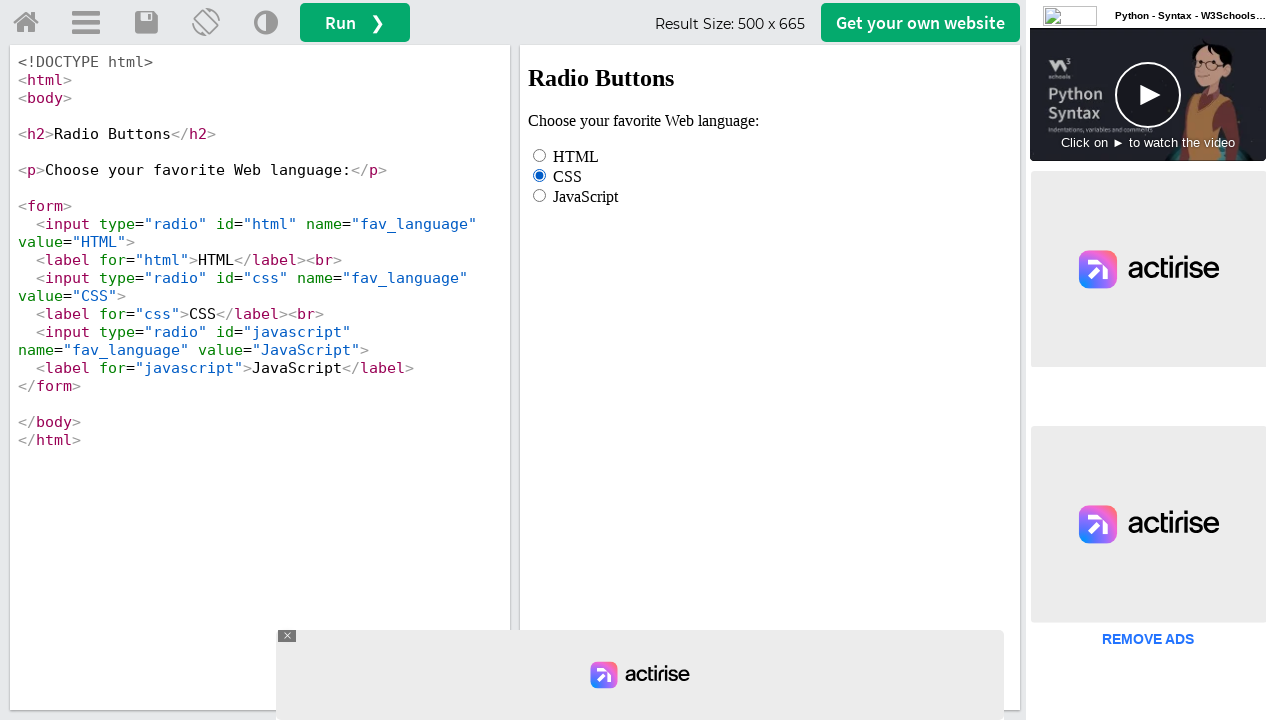

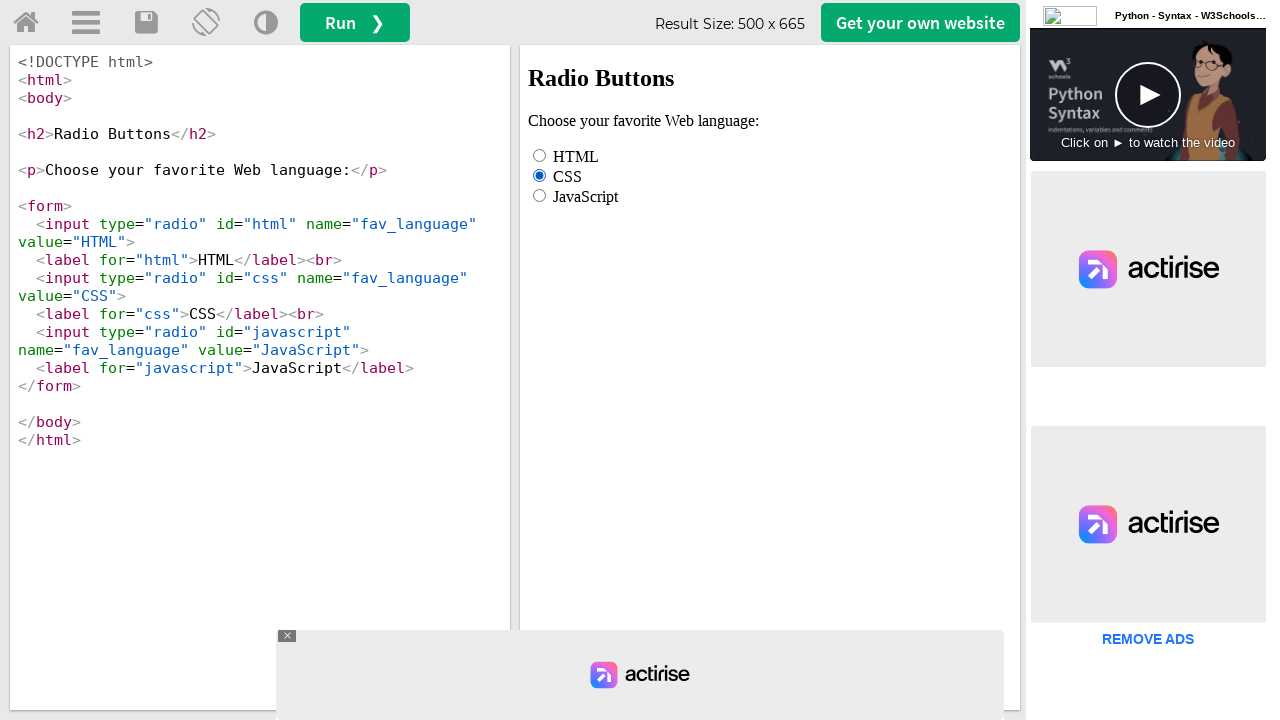